Navigates to Apple's homepage, maximizes the window, and clicks on the iPhone link in the global navigation menu.

Starting URL: https://www.apple.com/

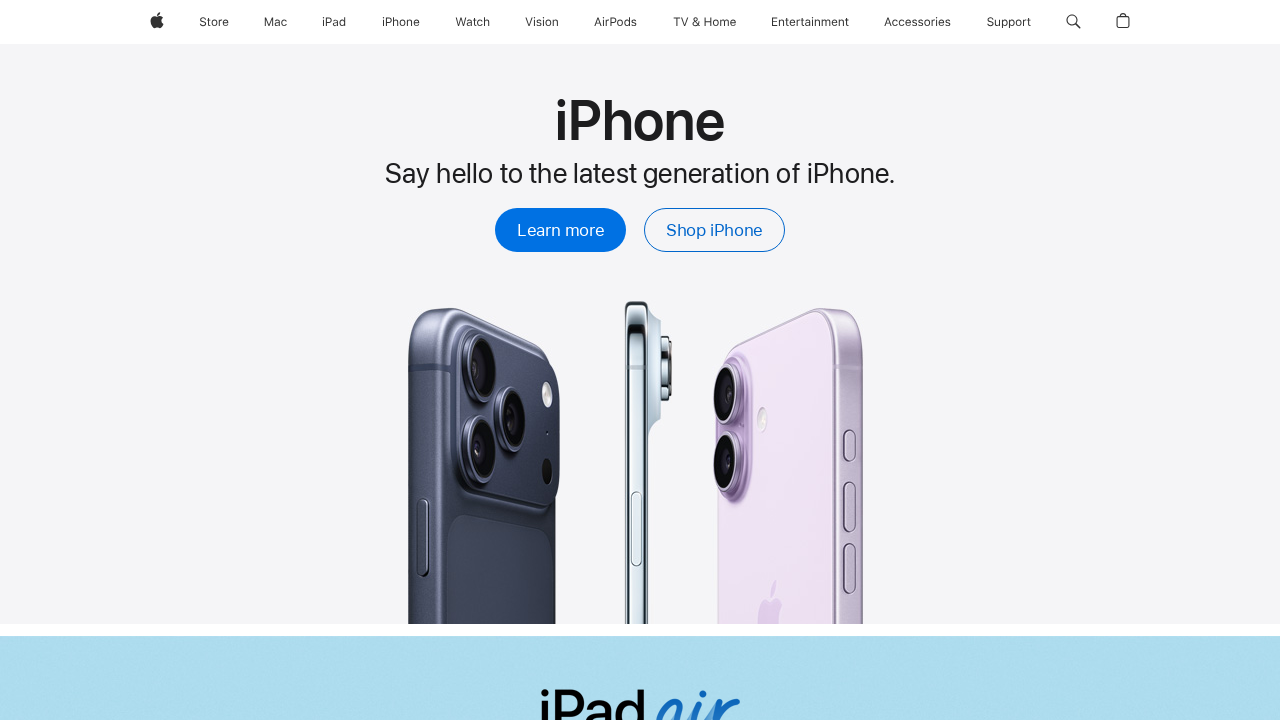

Navigated to Apple's homepage
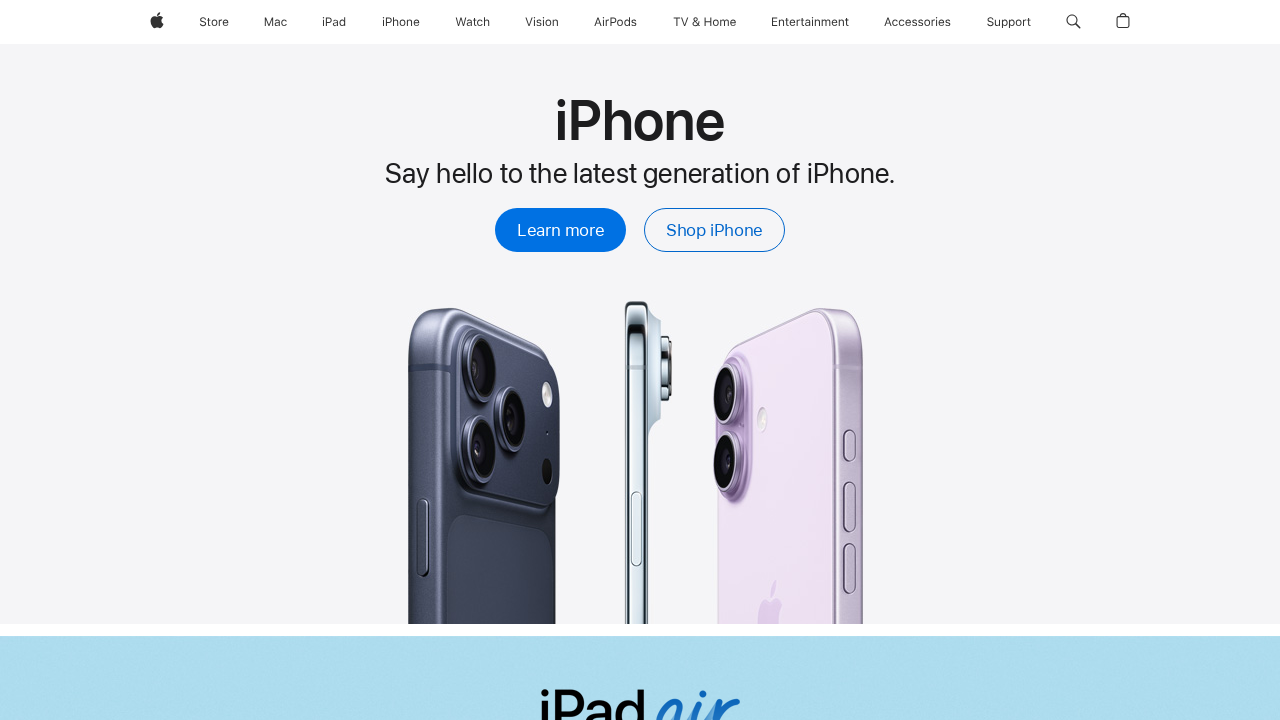

Maximized the window to 1920x1080
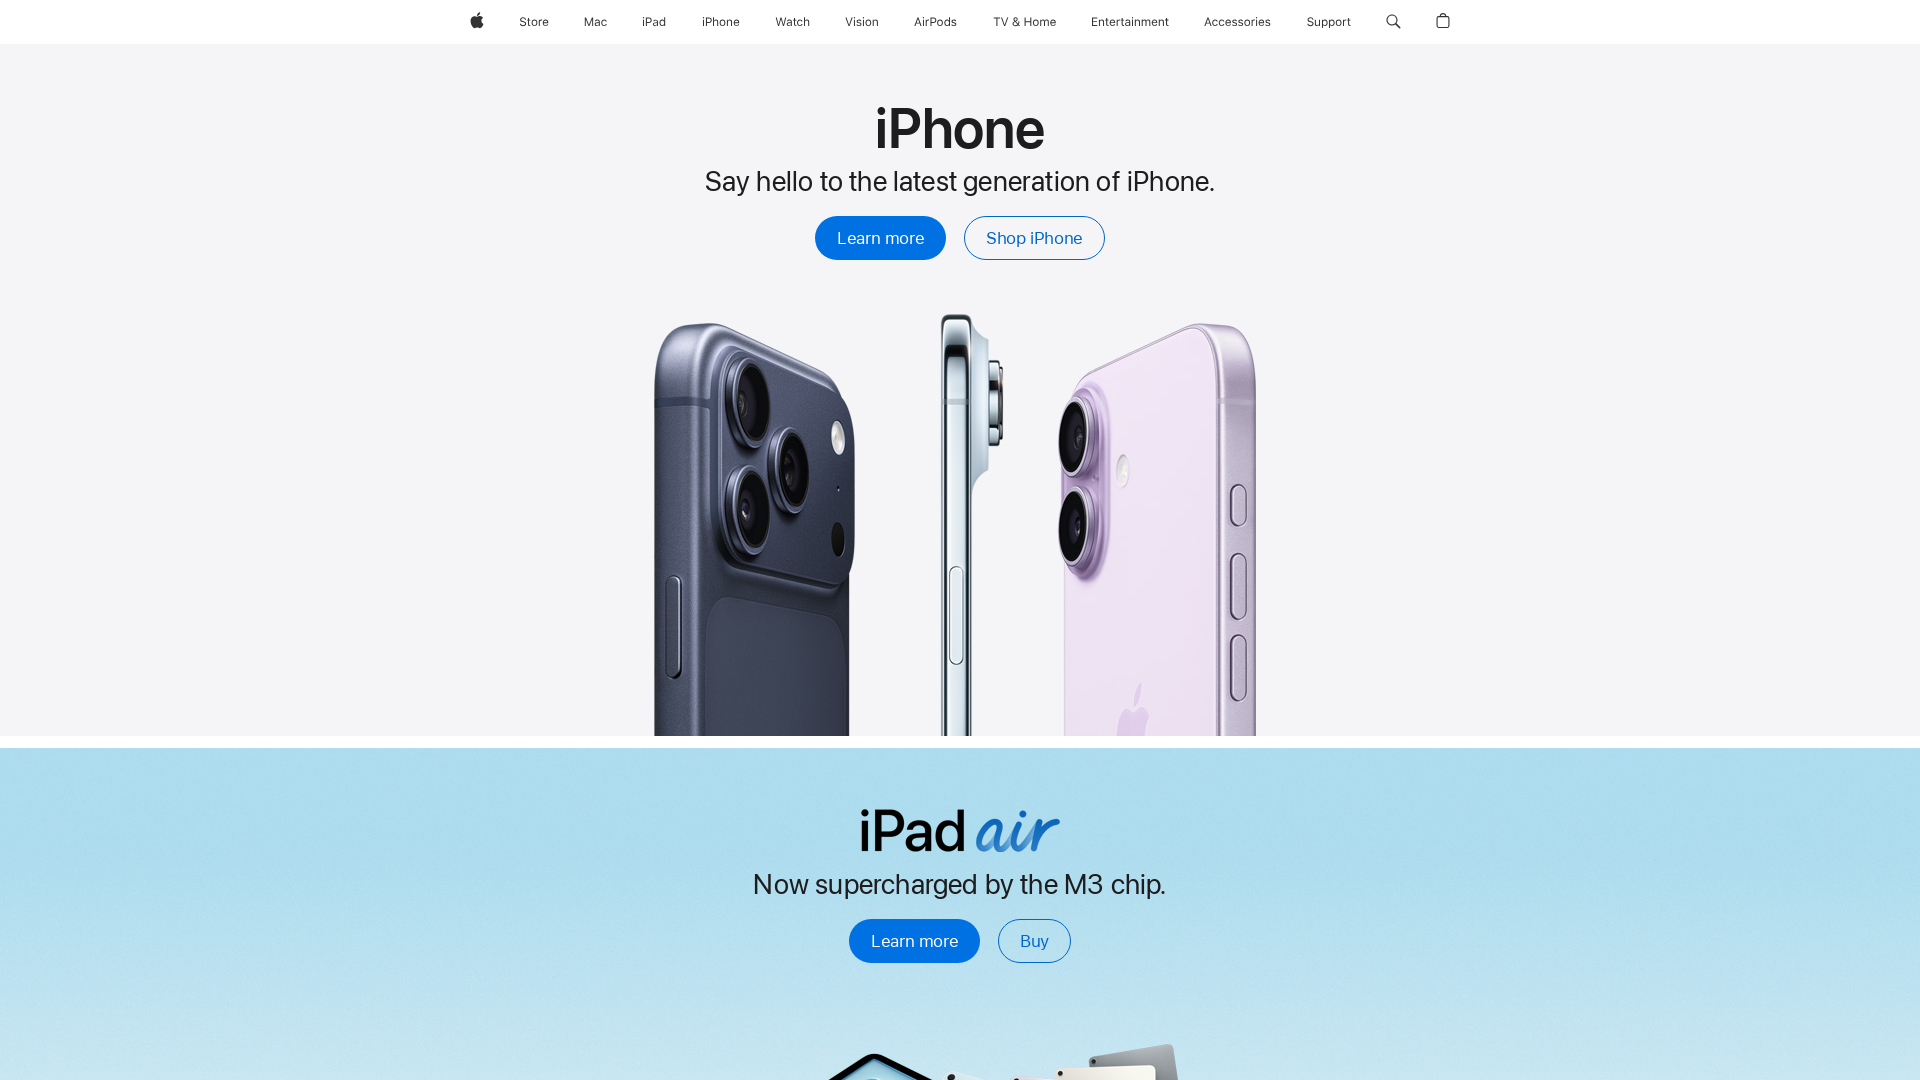

Clicked on the iPhone link in the global navigation menu at (721, 22) on a[href*='/iphone/']
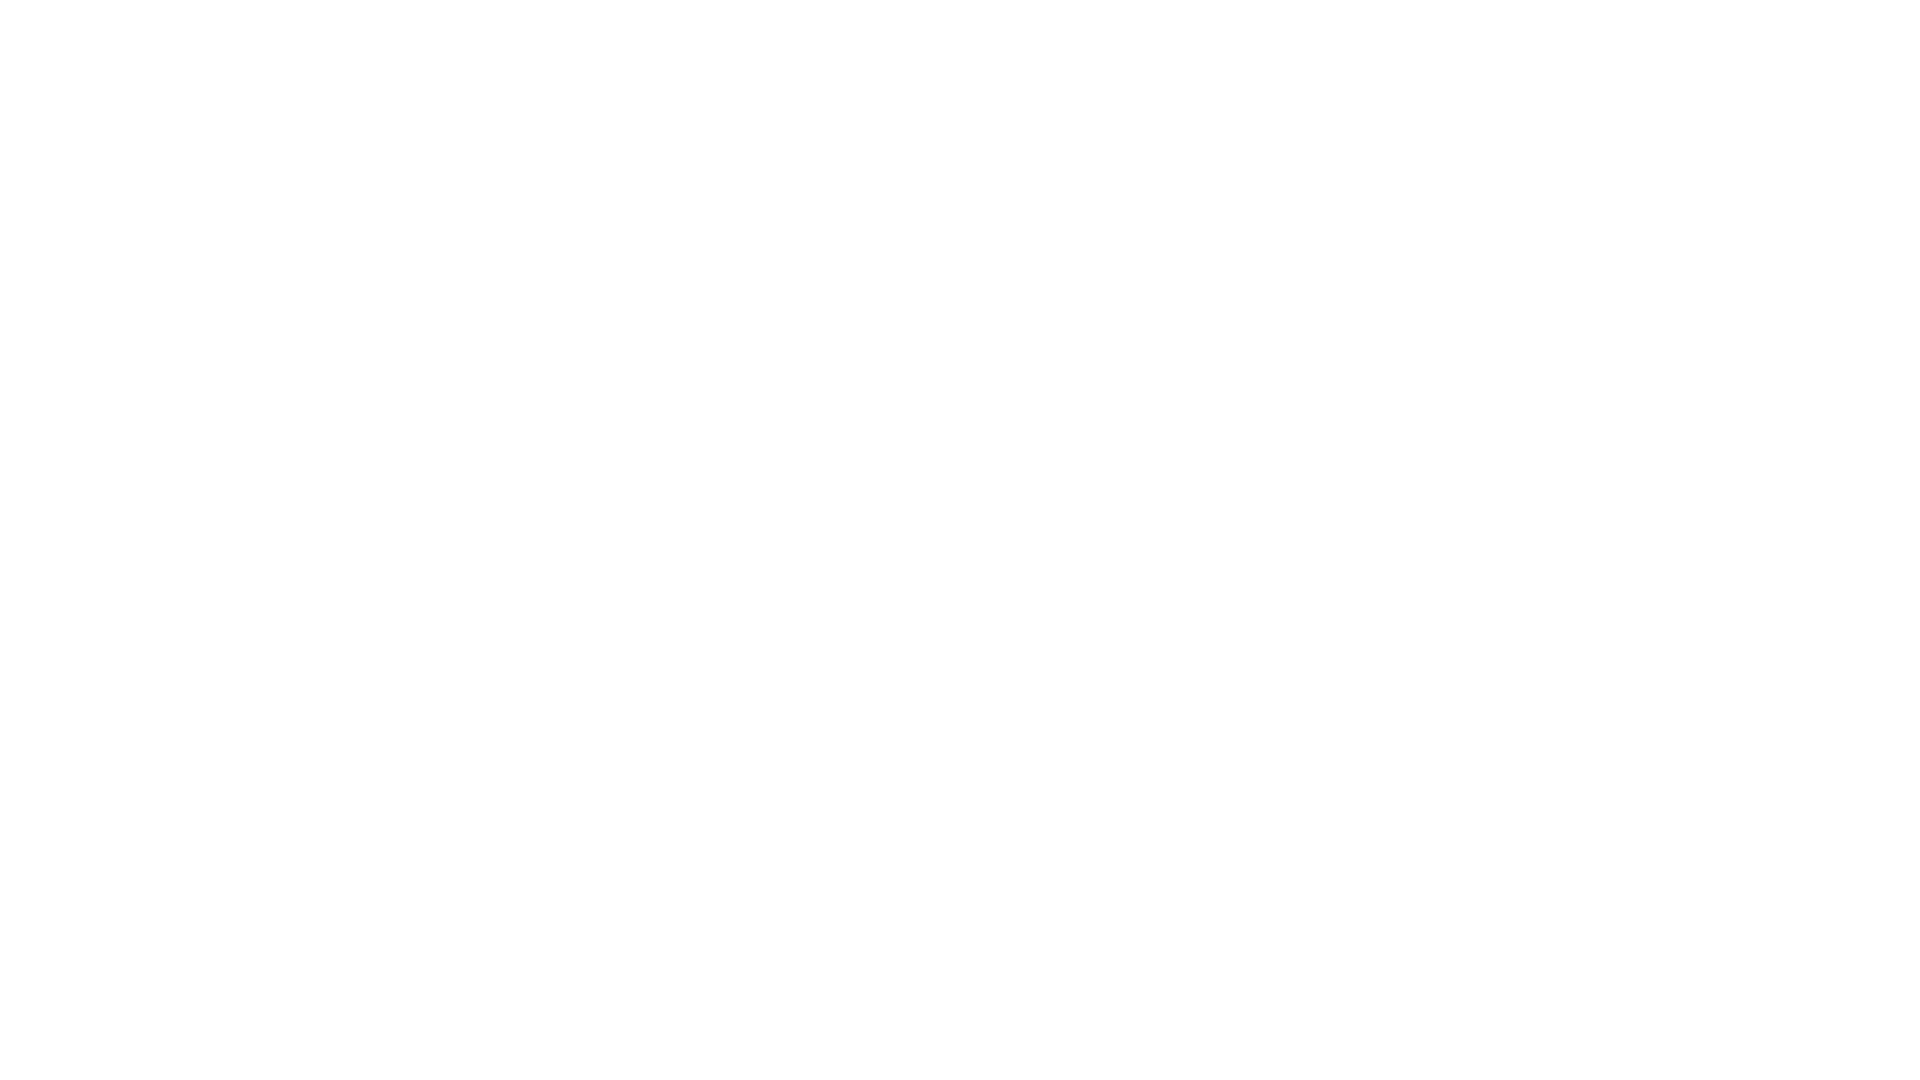

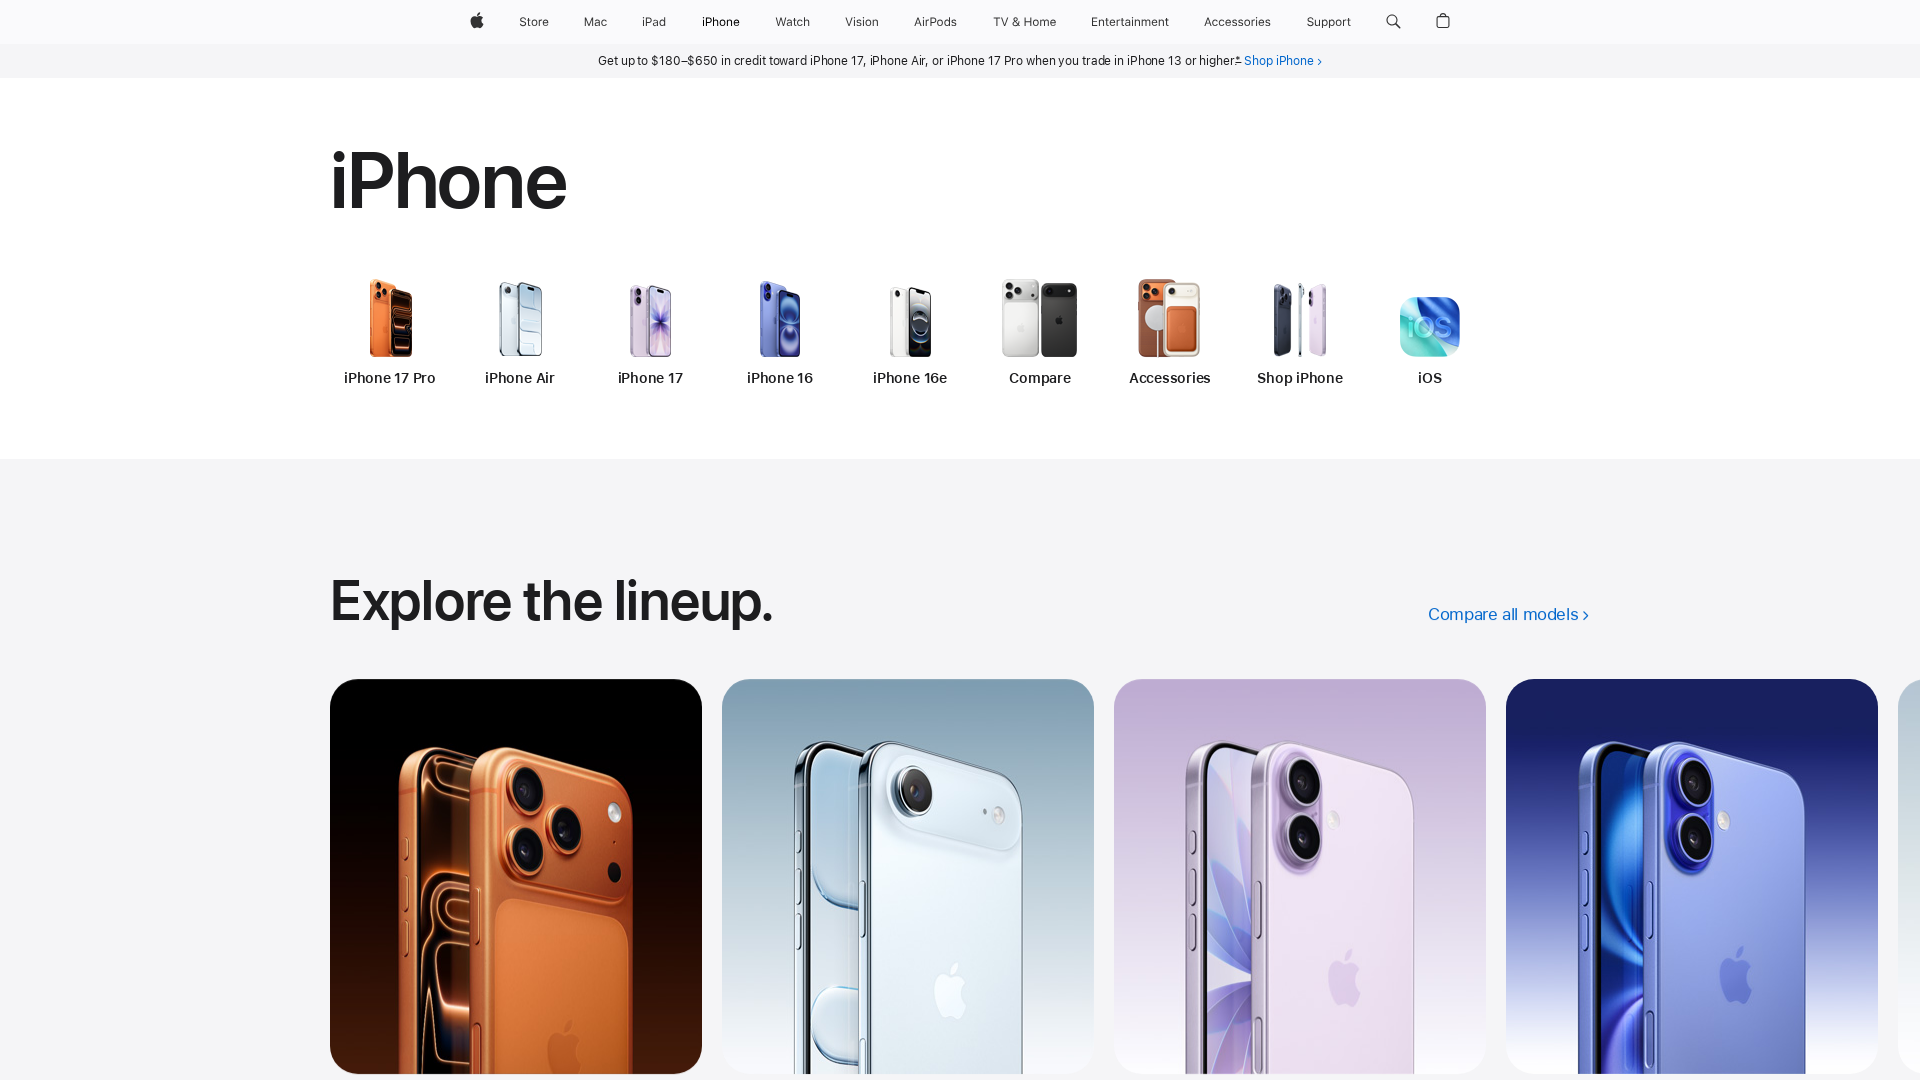